Tests keyboard input functionality by clicking on a name field, entering text, and clicking a button on a form testing page

Starting URL: https://formy-project.herokuapp.com/keypress

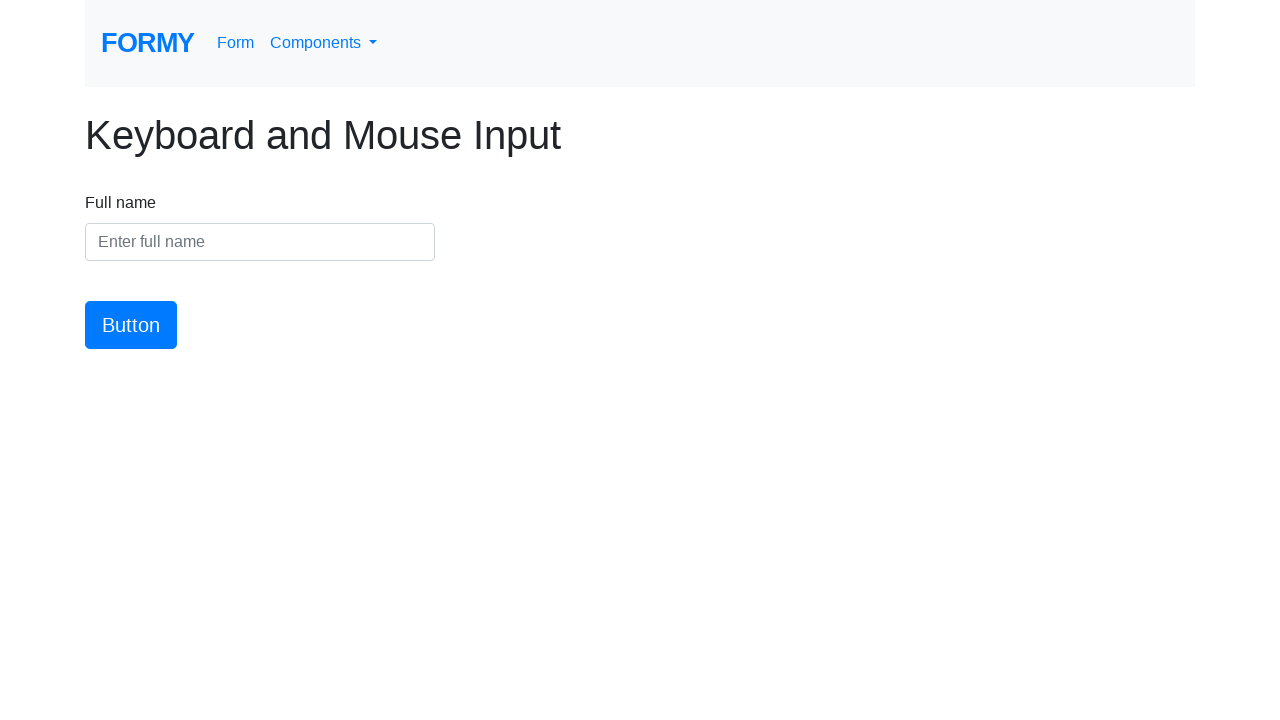

Clicked on the name input field at (260, 242) on #name
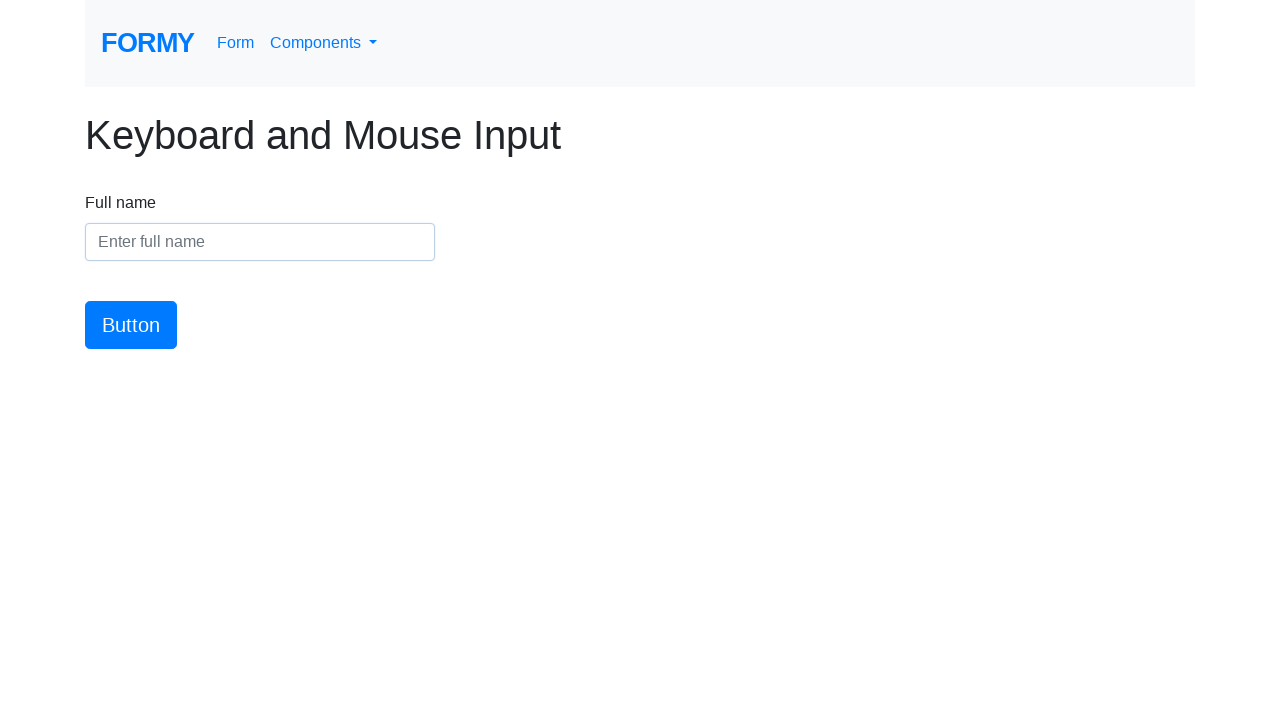

Entered 'Bubba' into the name field on #name
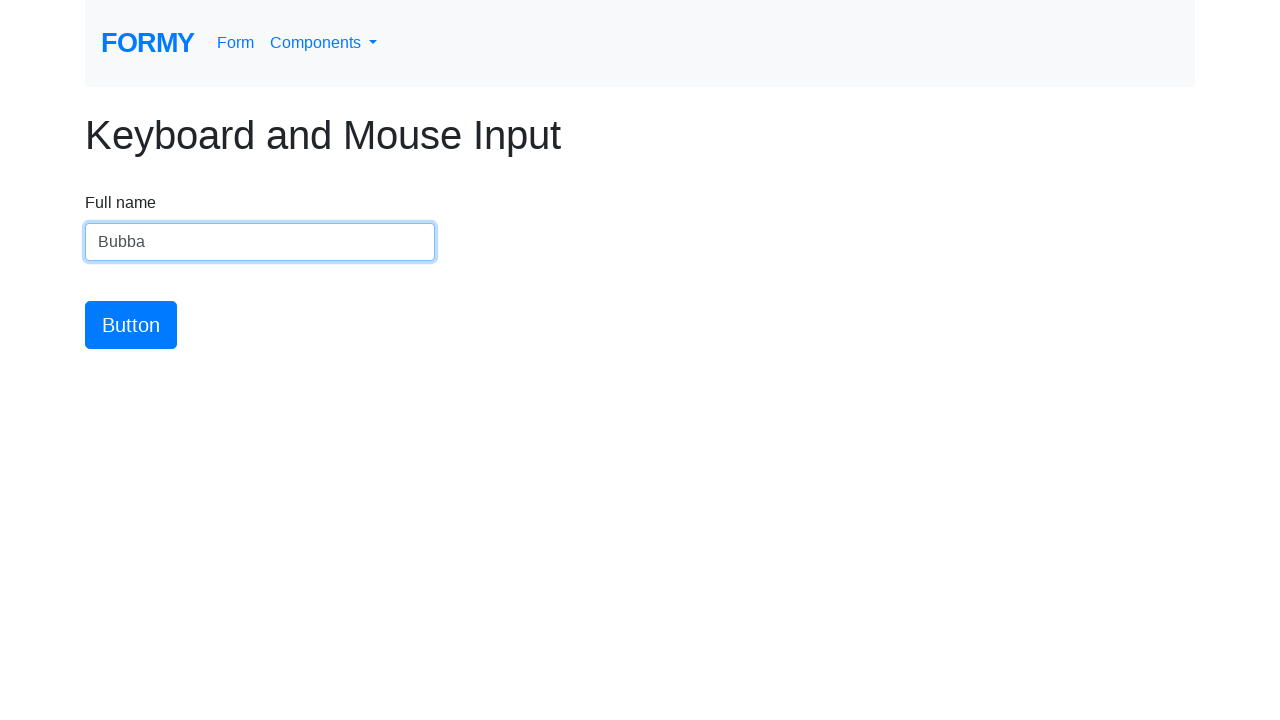

Clicked the submit button at (131, 325) on #button
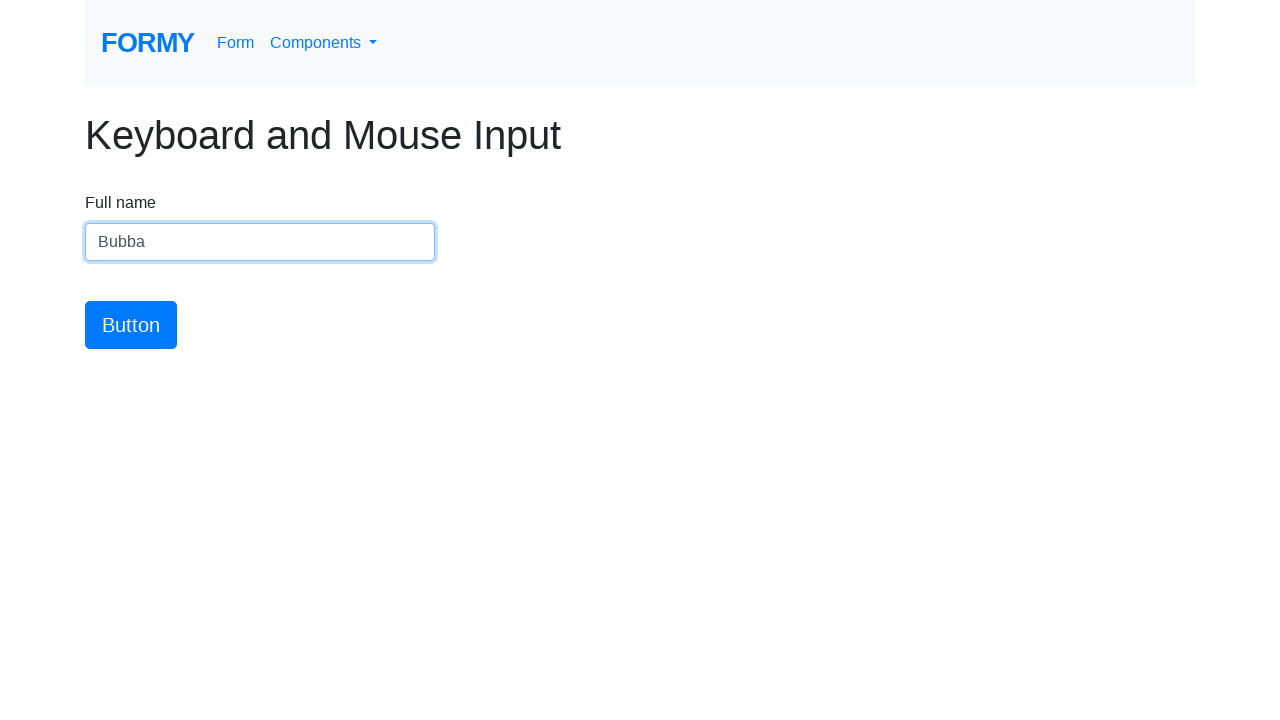

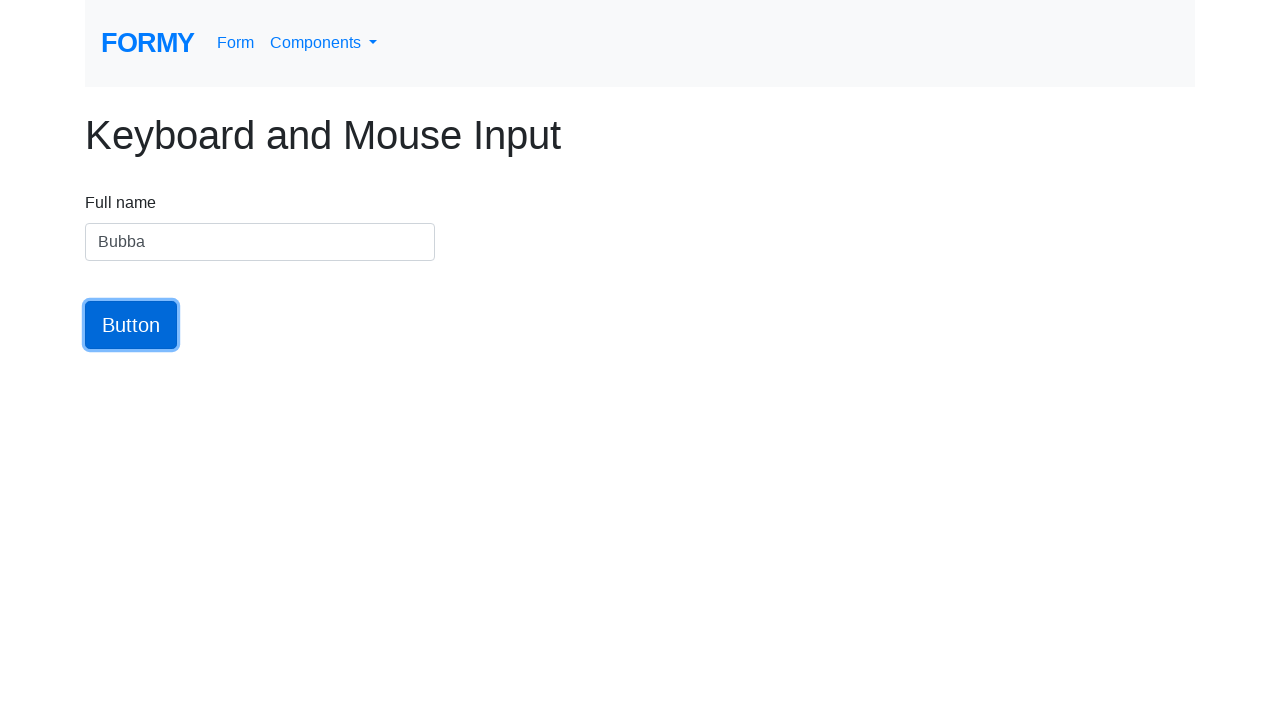